Tests the Zappos homepage search functionality by entering a search term "Green Shoes" and submitting the search form.

Starting URL: https://www.zappos.com

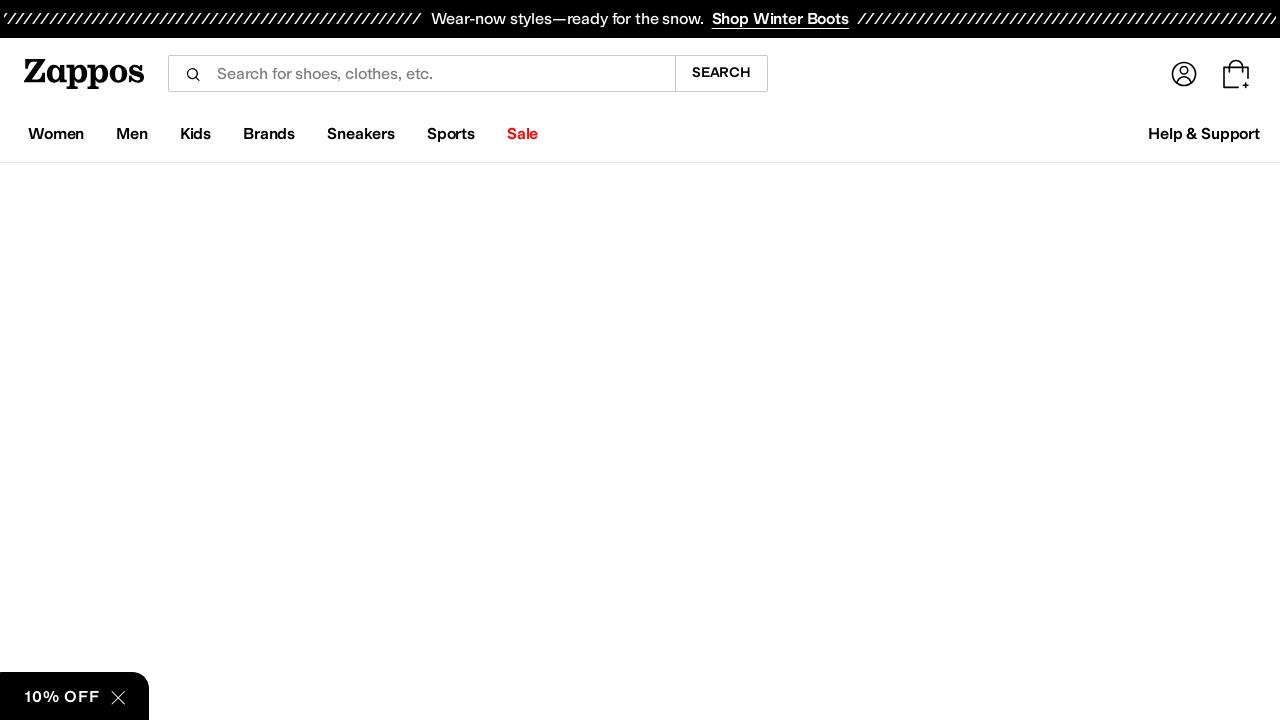

Filled search box with 'Green Shoes' on input[name='term']
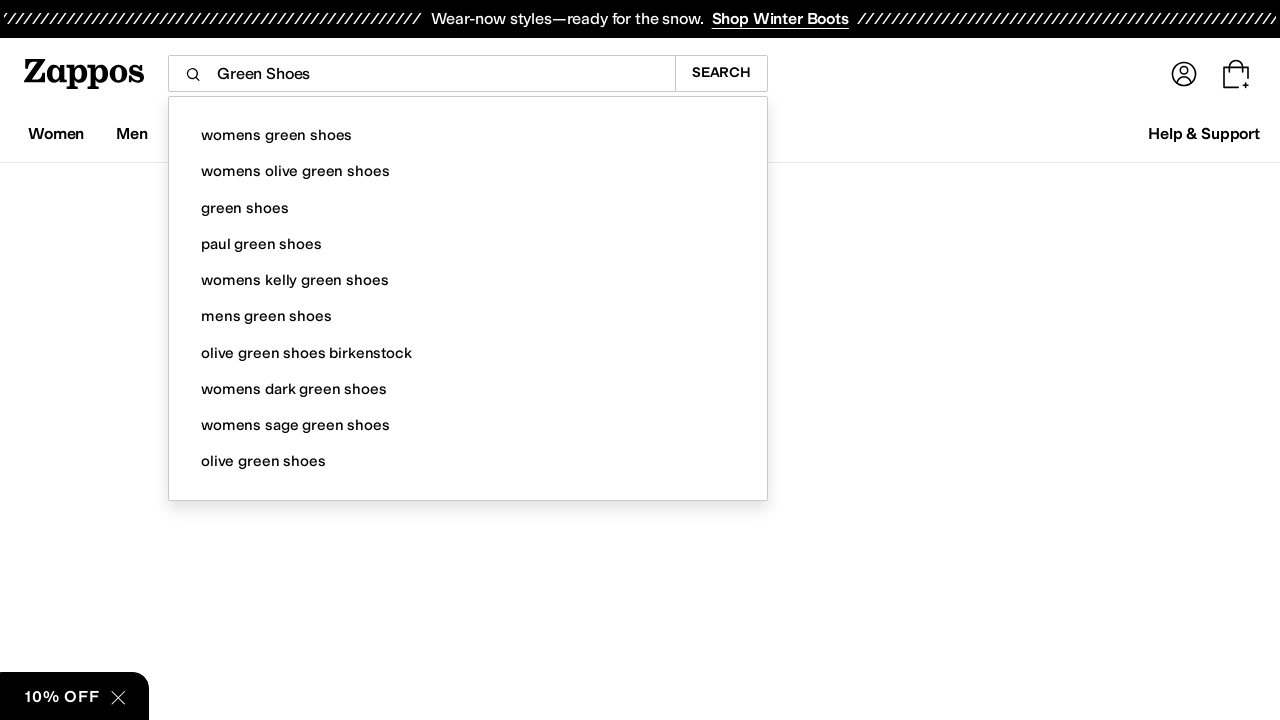

Submitted search form by pressing Enter on input[name='term']
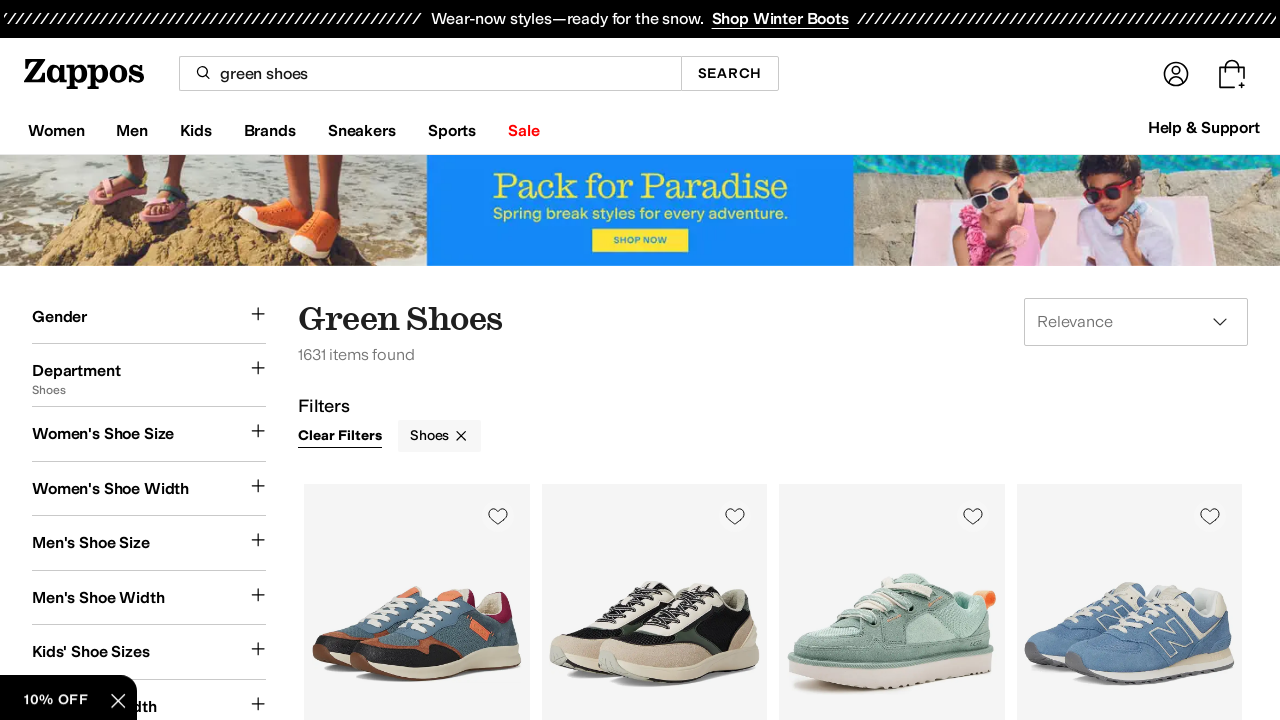

Search results loaded (networkidle)
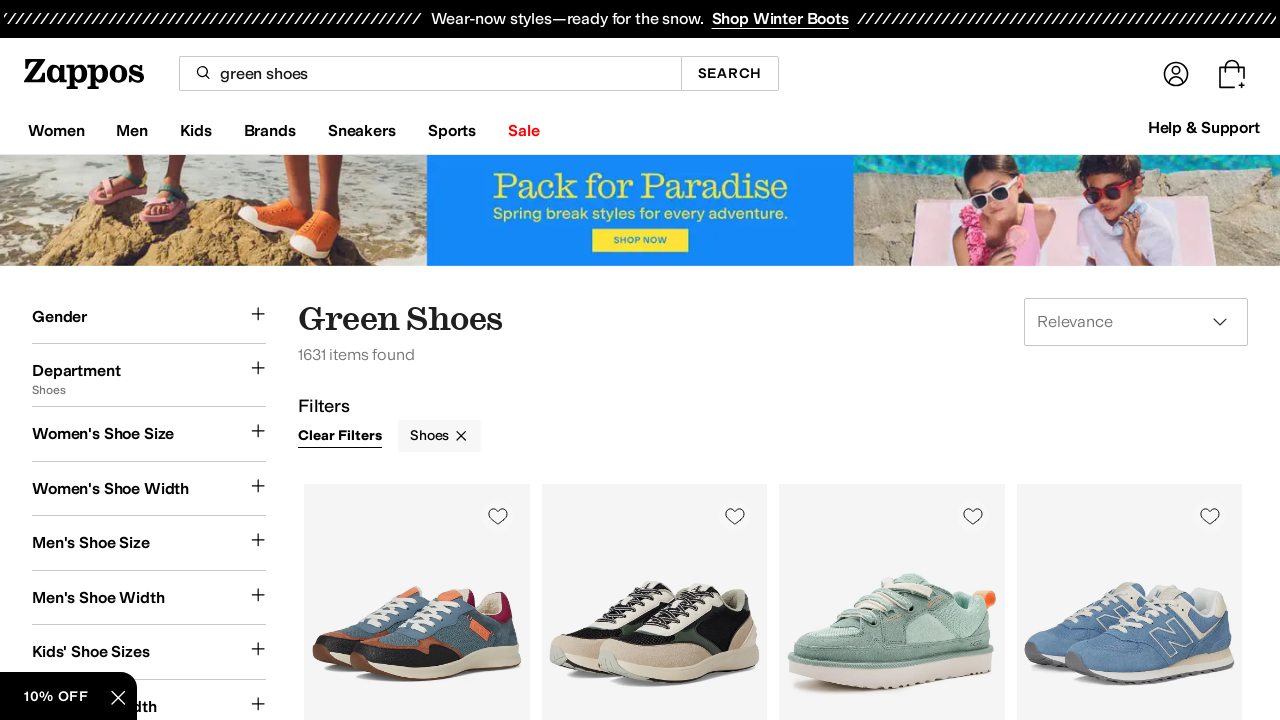

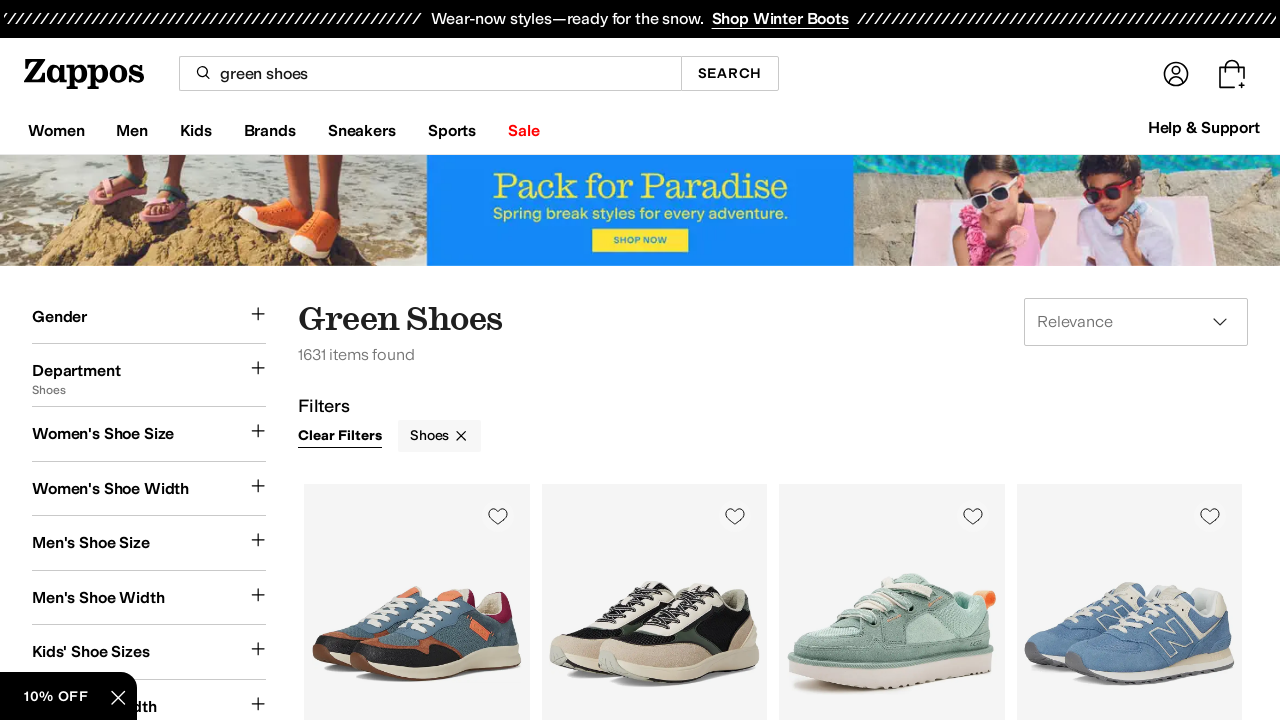